Tests text input functionality by filling a text field with a repeated button text value

Starting URL: http://uitestingplayground.com/textinput

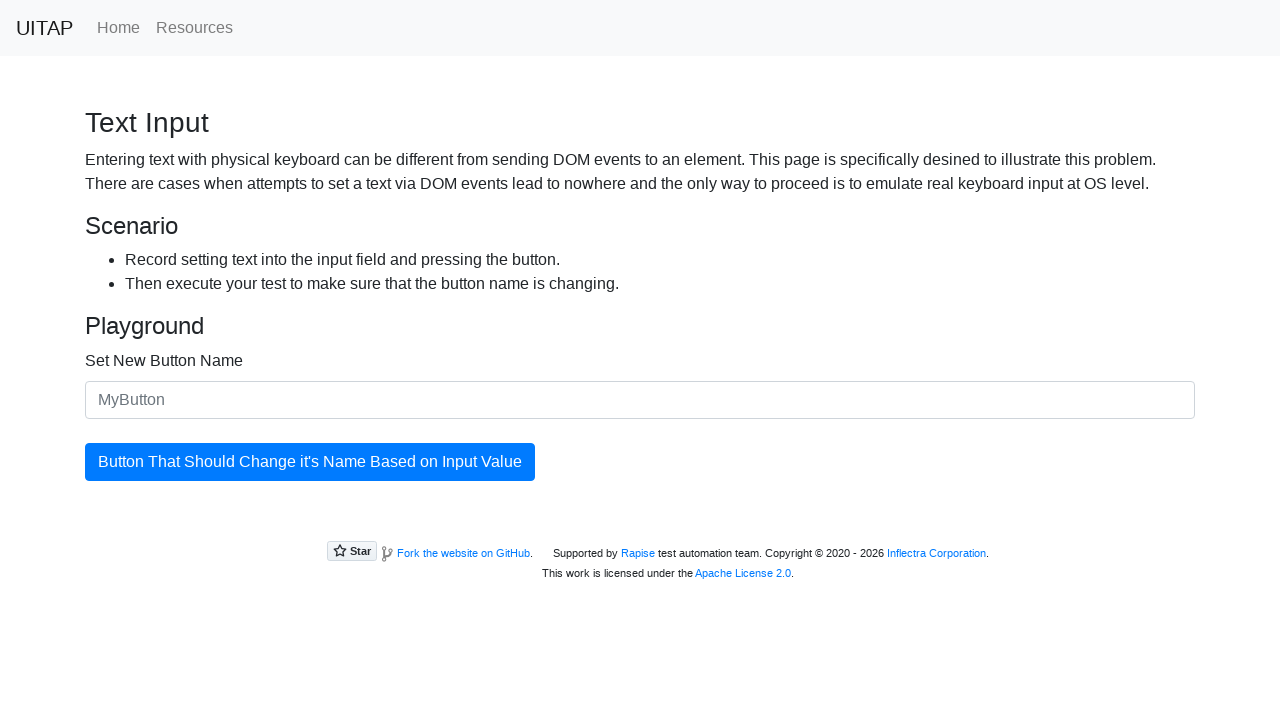

Waited for updating button to load
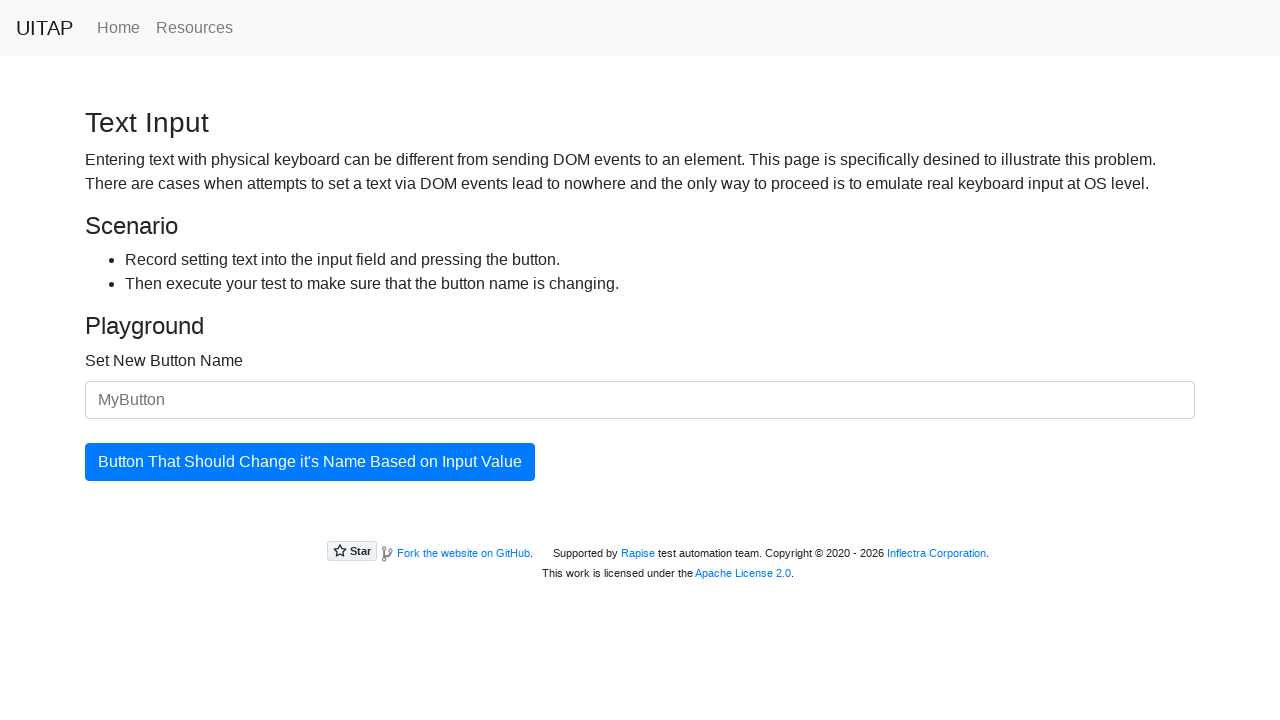

Retrieved button text content
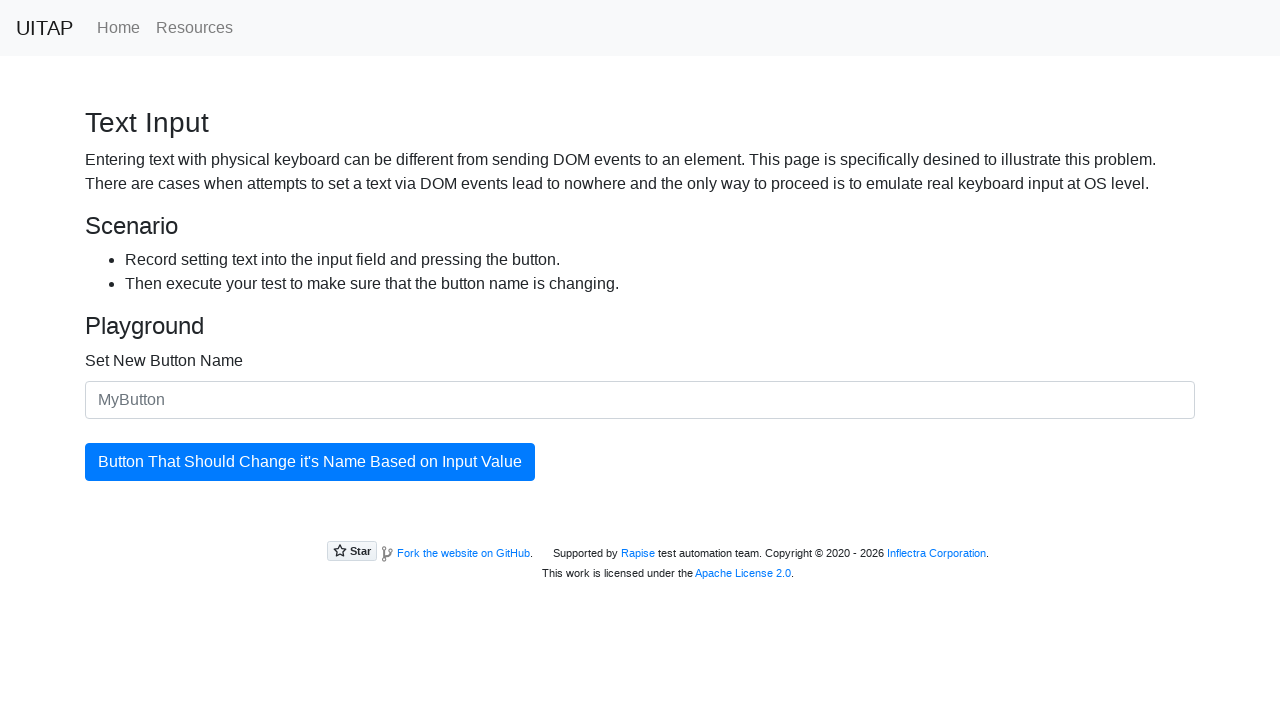

Created triple text by concatenating button text three times
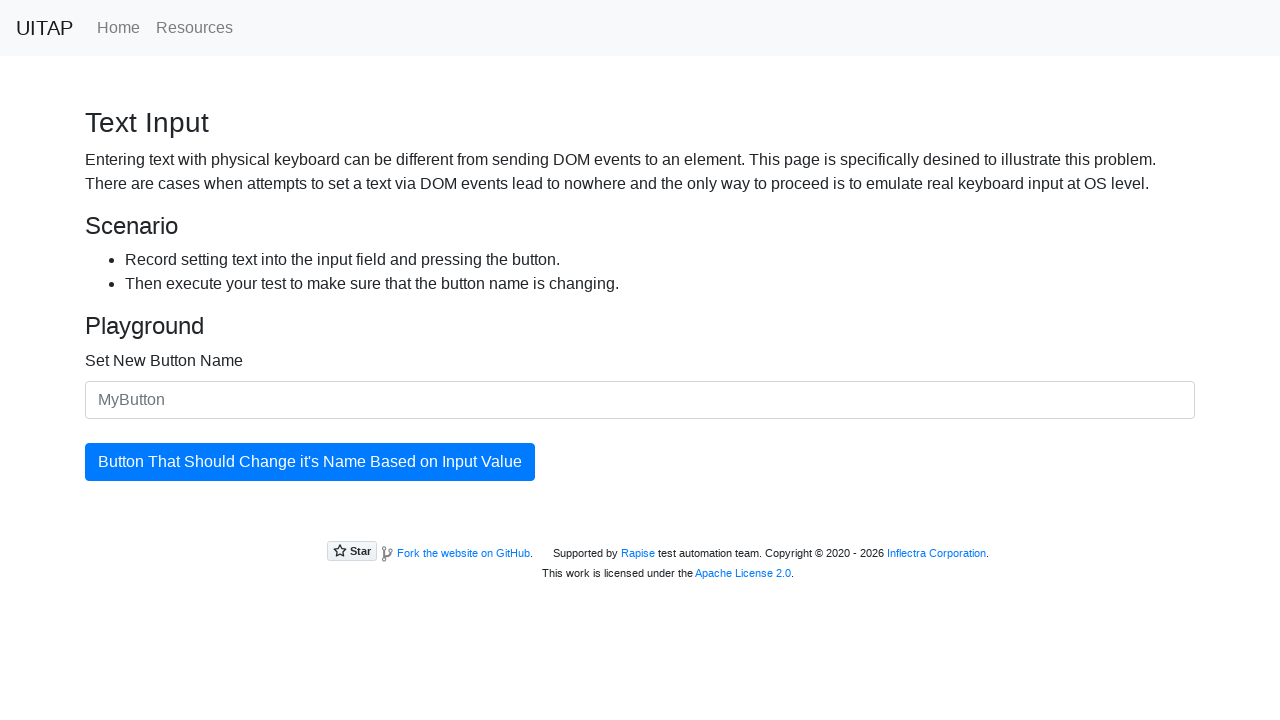

Filled text input field with triple text value on #newButtonName
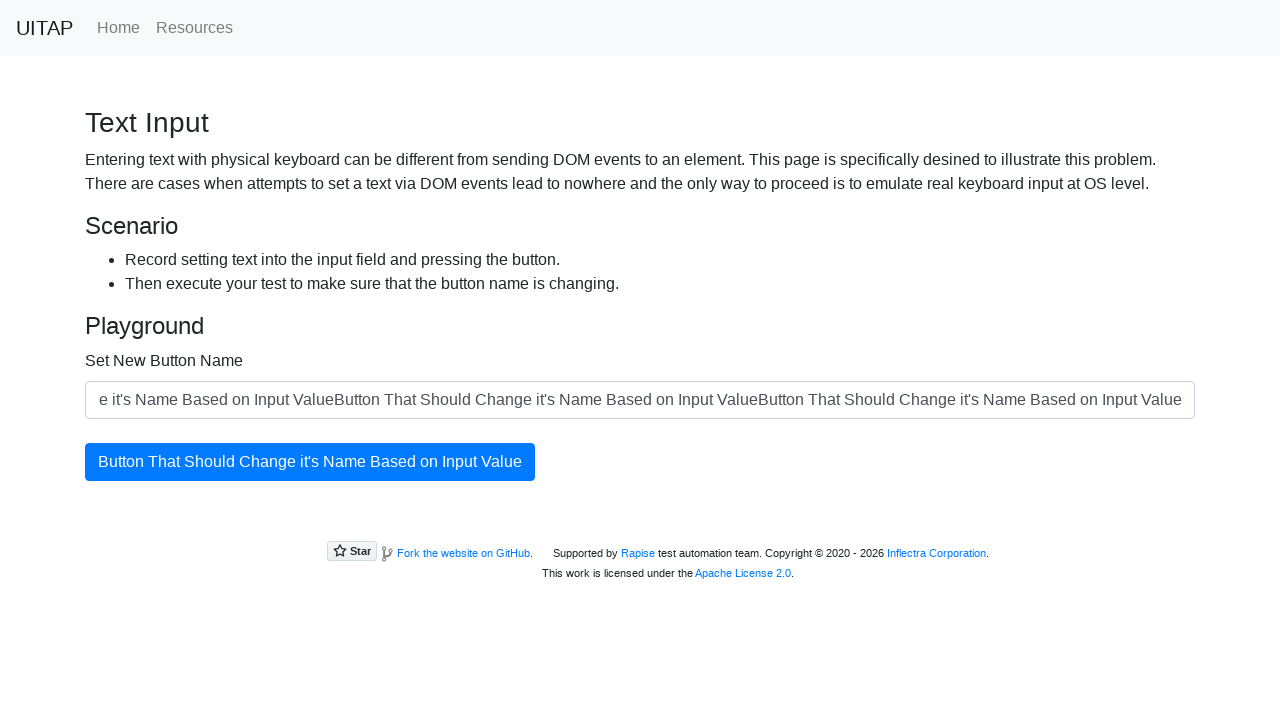

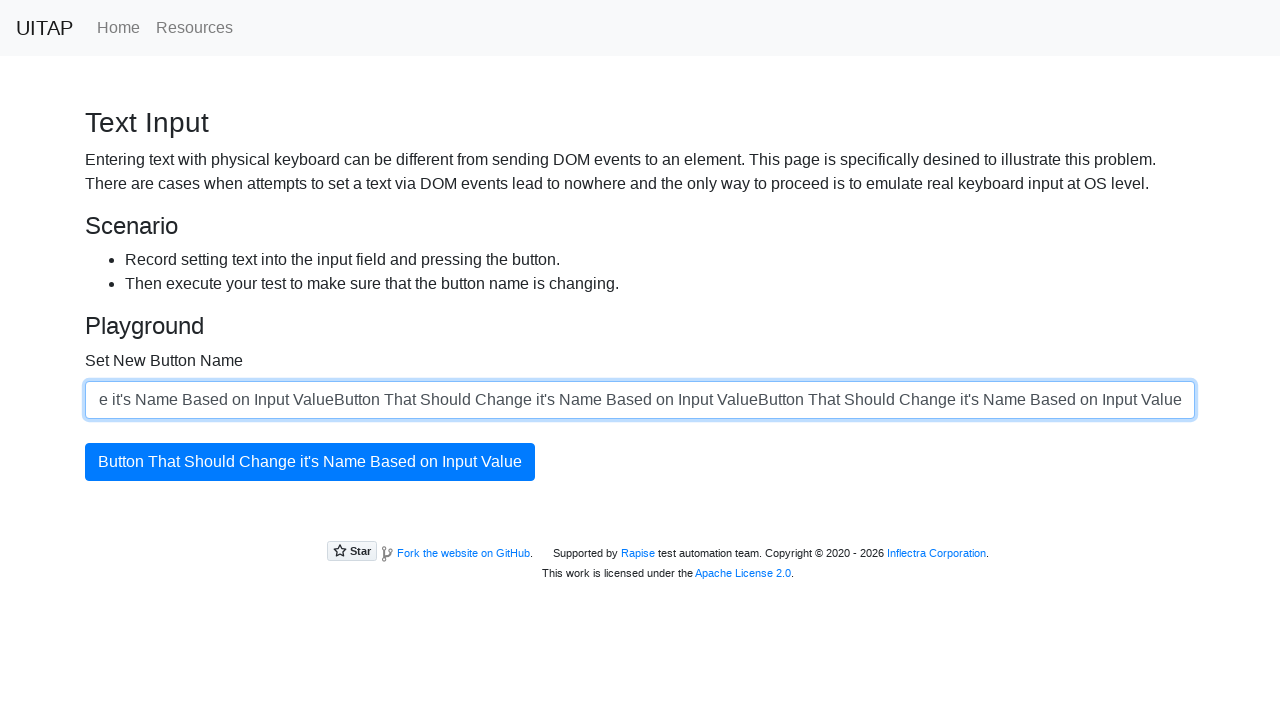